Tests drag and drop functionality by dragging a source element and dropping it onto a target destination element within an iframe on the jQuery UI demo page

Starting URL: https://jqueryui.com/droppable/

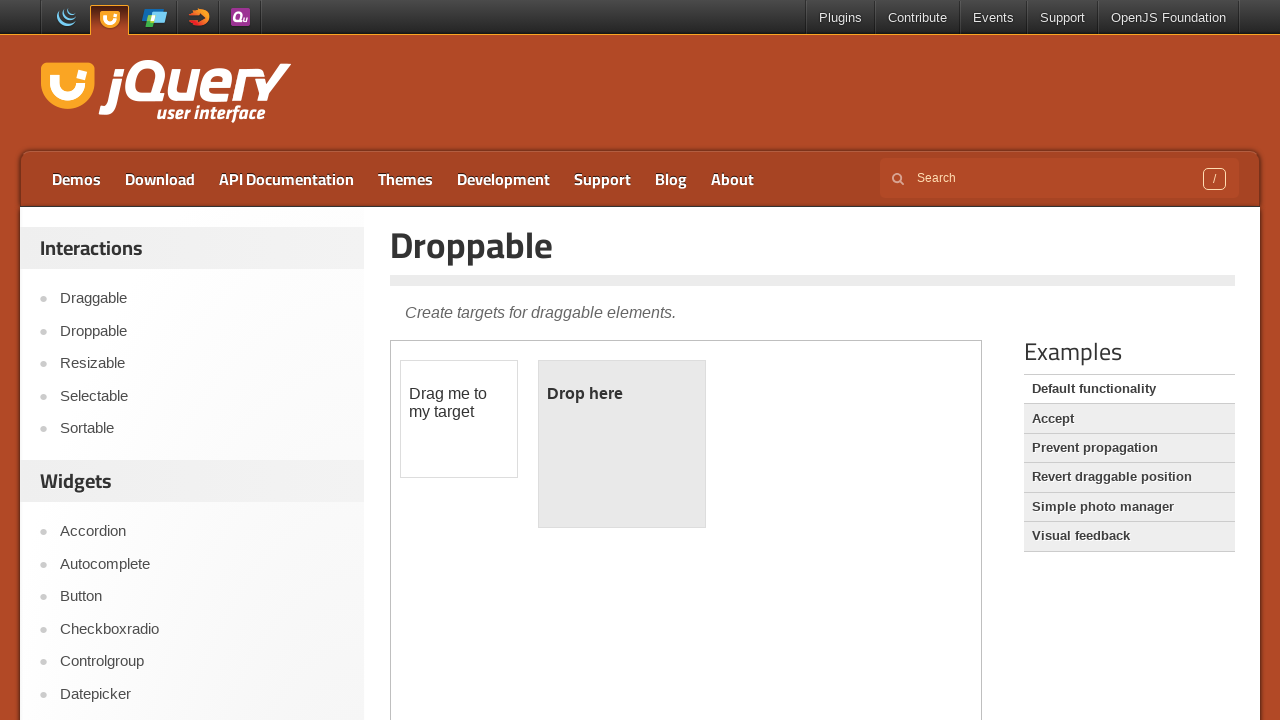

Located the demo iframe
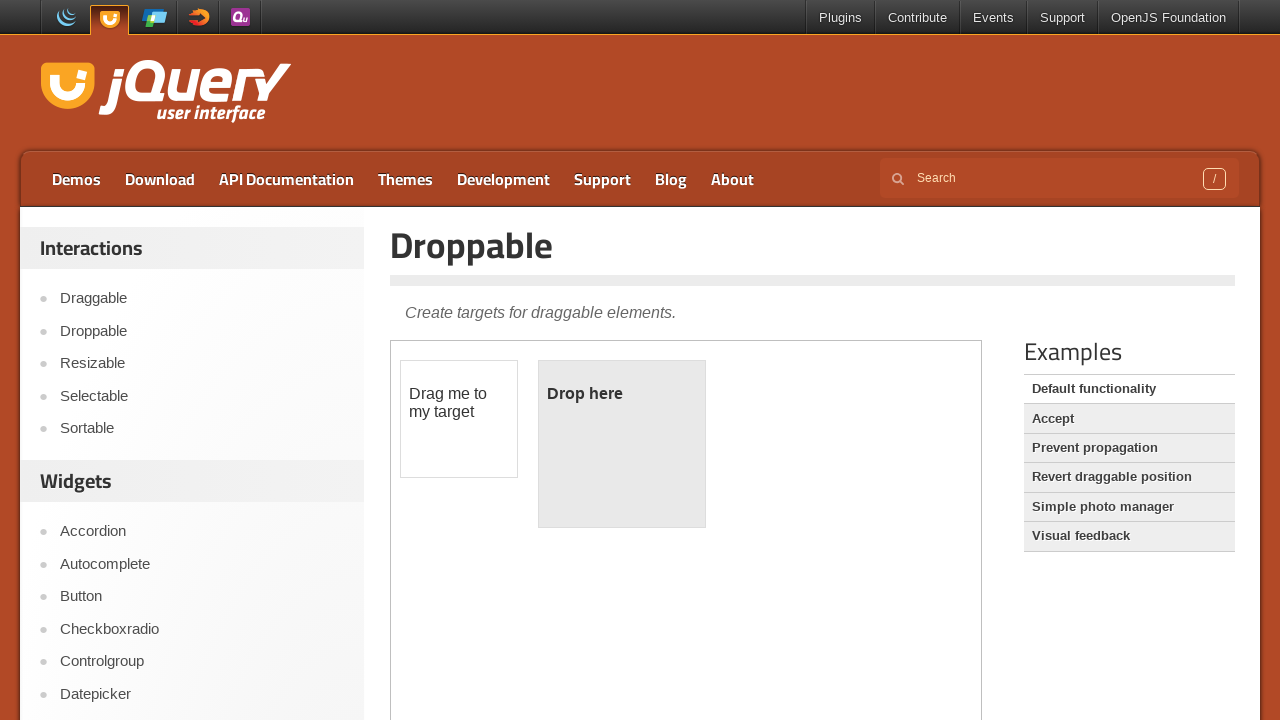

Located the draggable source element
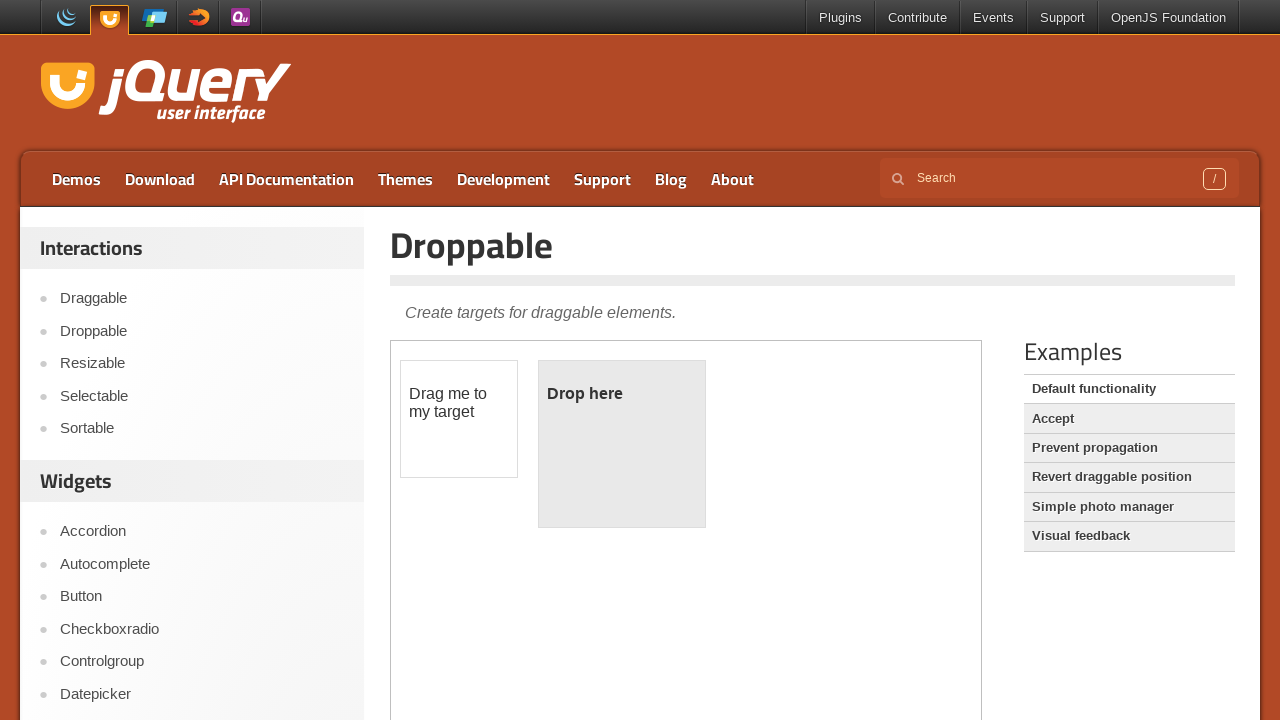

Located the droppable destination element
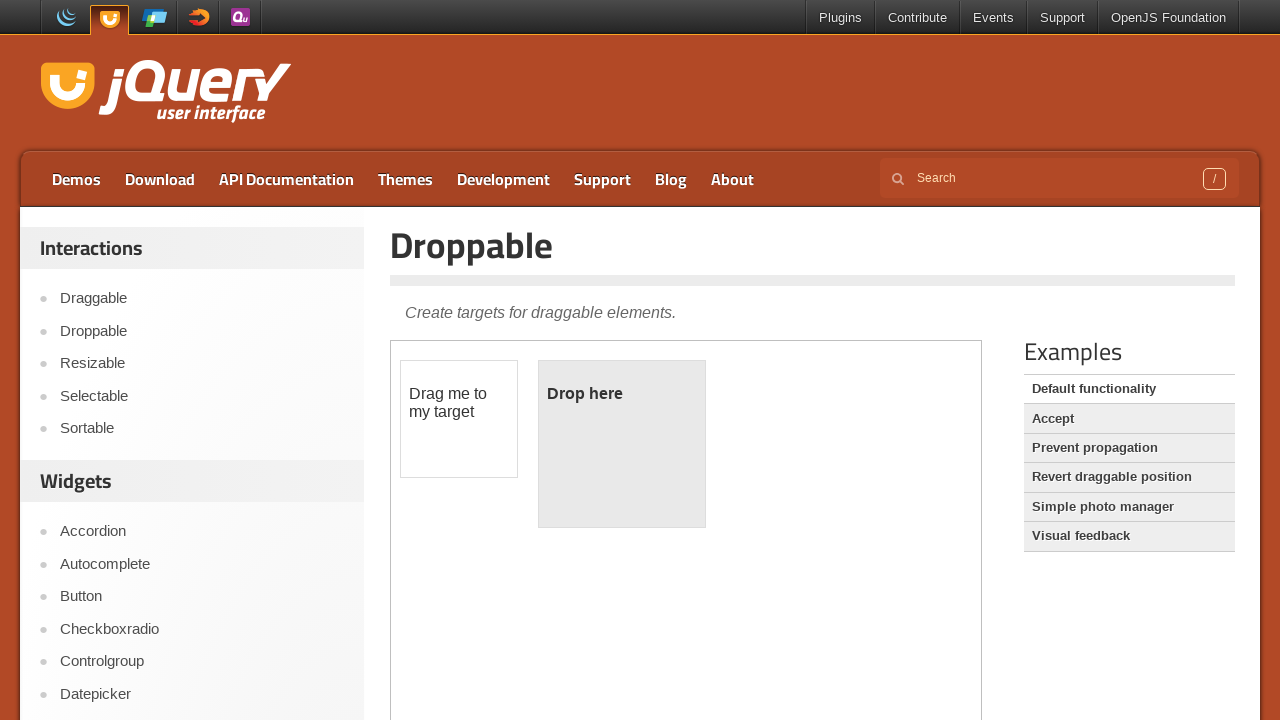

Dragged source element onto destination element at (622, 444)
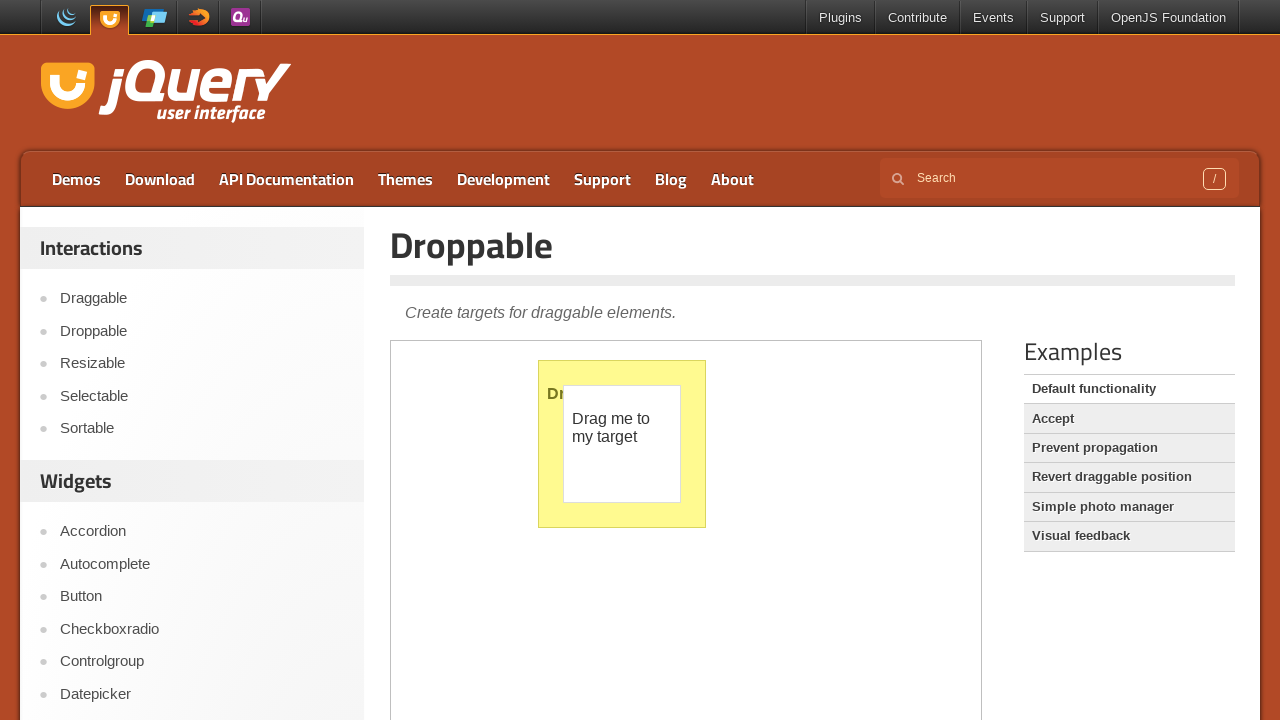

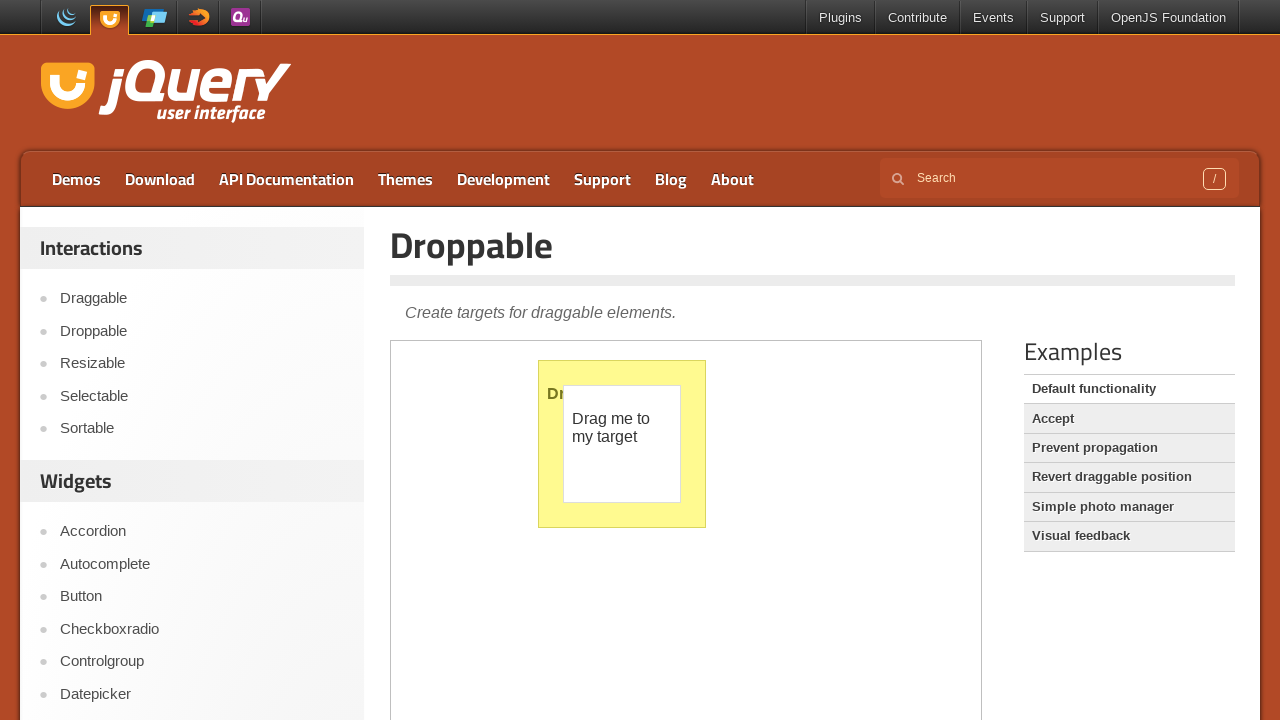